Navigates to My Account page and verifies the page title

Starting URL: https://alchemy.hguy.co/lms

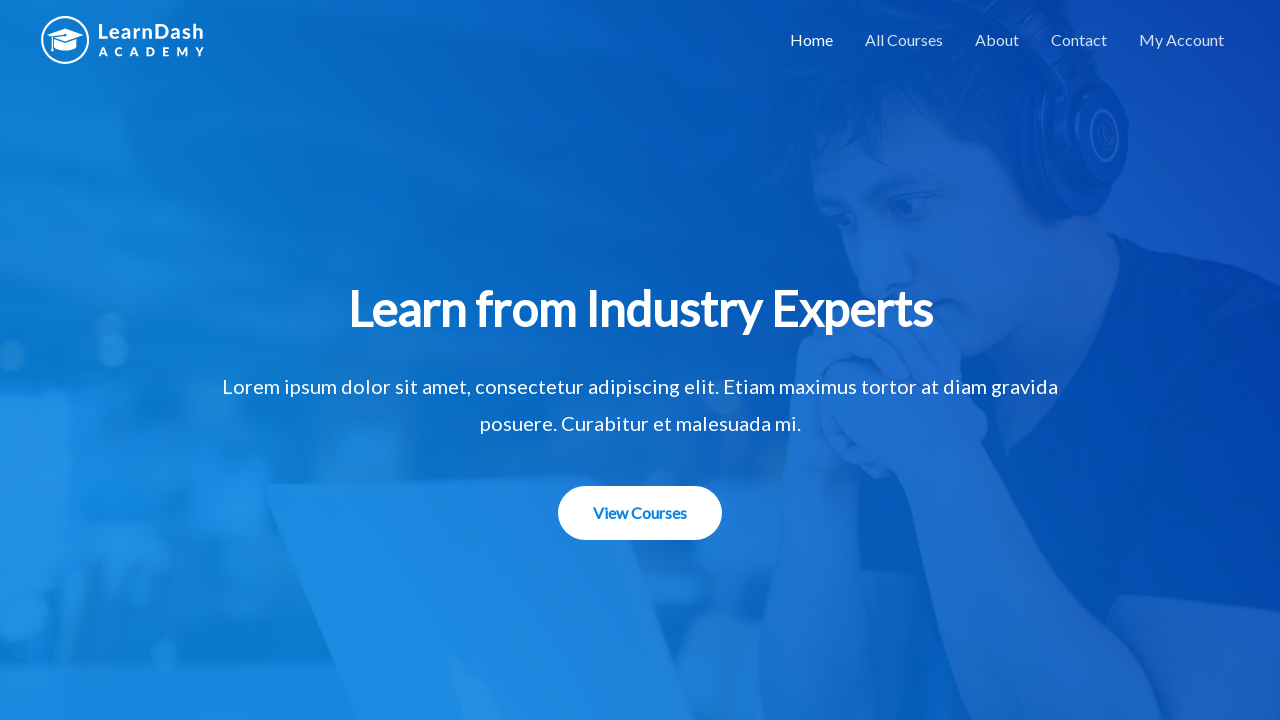

Clicked 'My Account' link at (1182, 40) on text=My Account
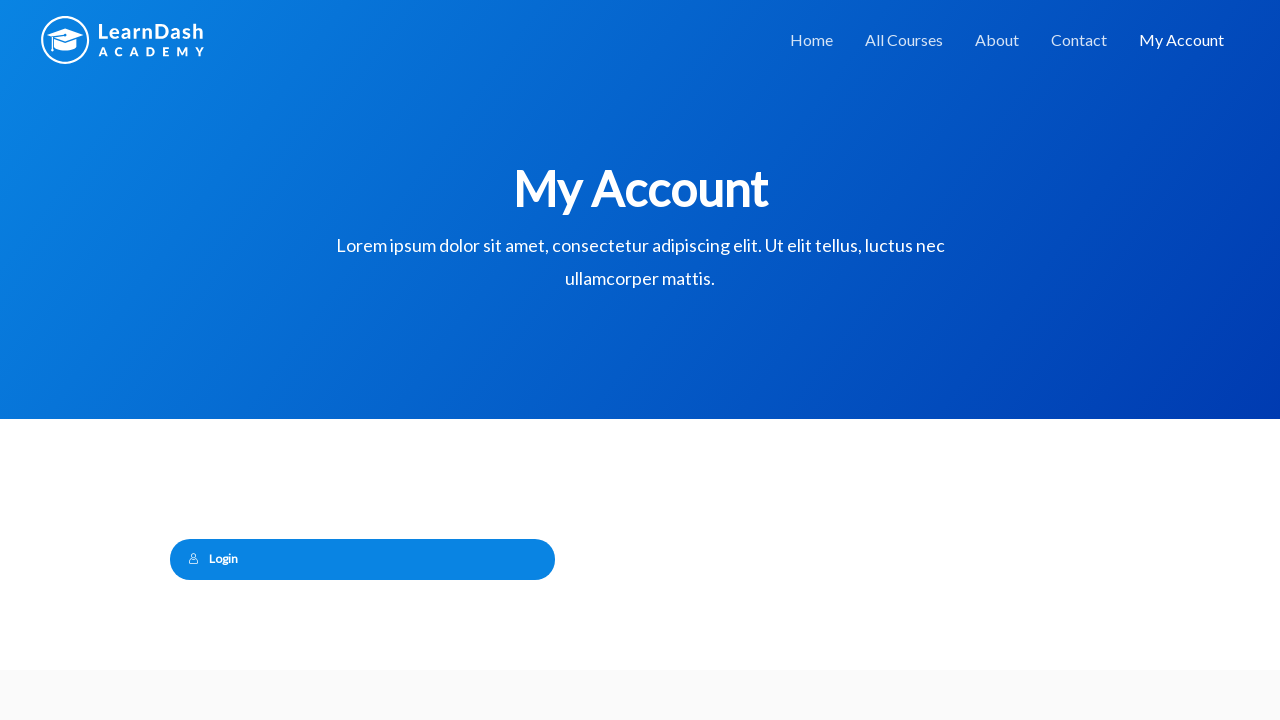

Verified page title is 'My Account – Alchemy LMS'
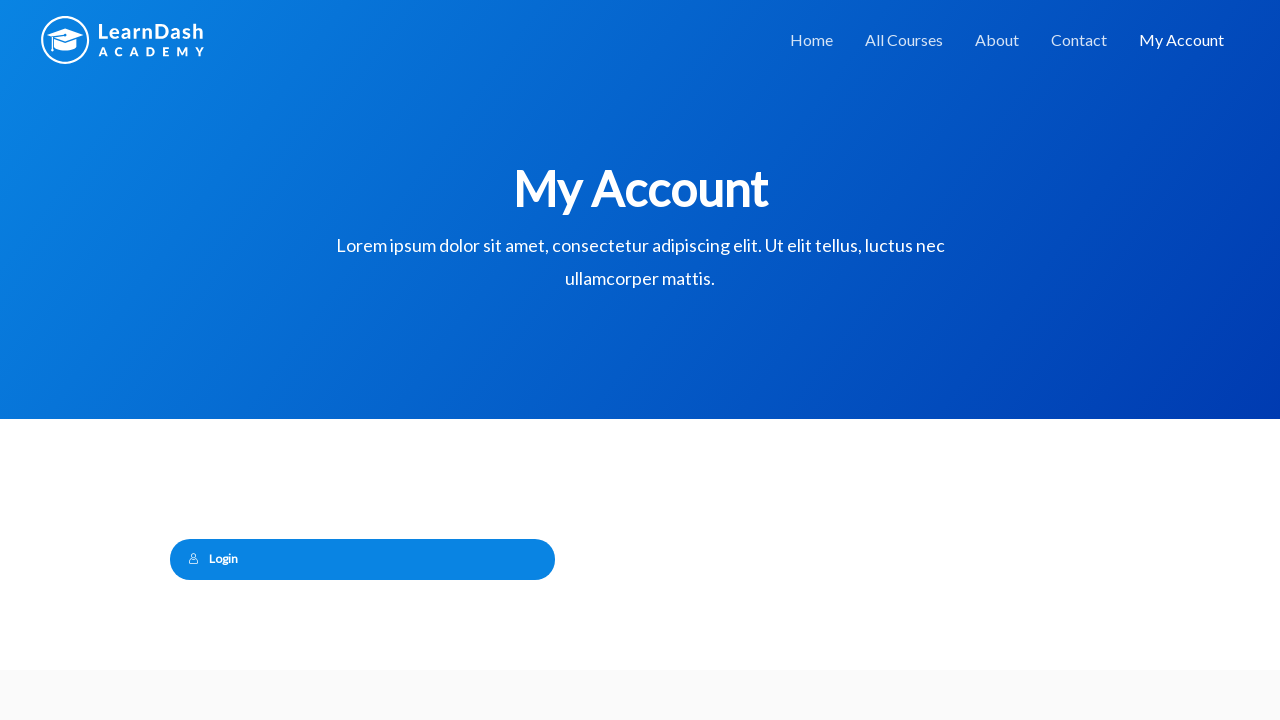

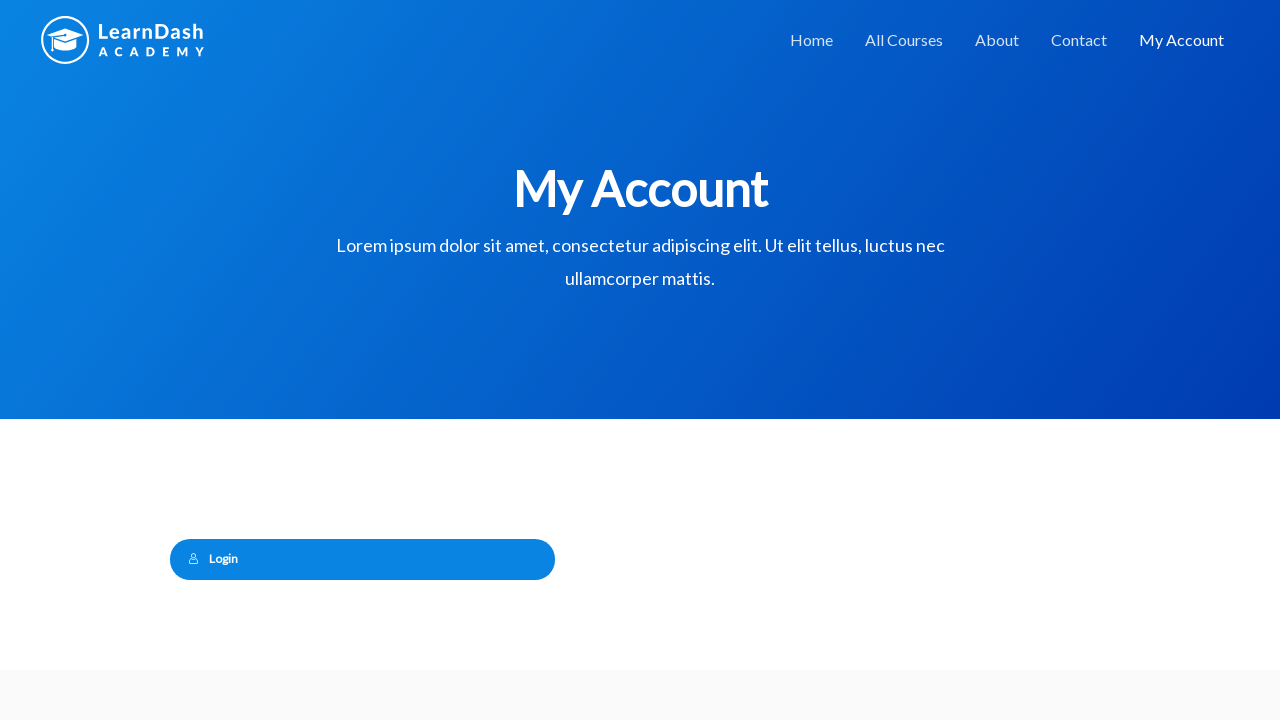